Demonstrates handling overlapped elements by scrolling a radio button into view and clicking it on a test page with a large footer that obscures elements.

Starting URL: https://SunInJuly.github.io/execute_script.html

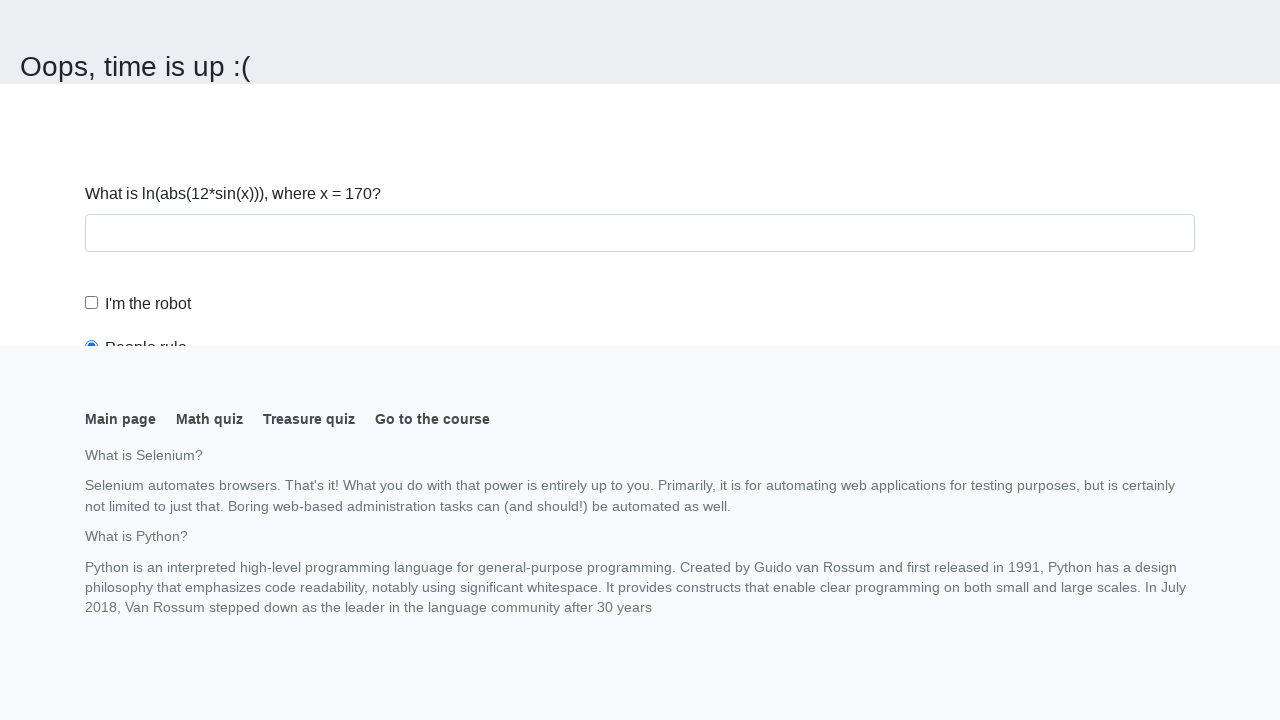

Located radio button element with ID 'robotsRule'
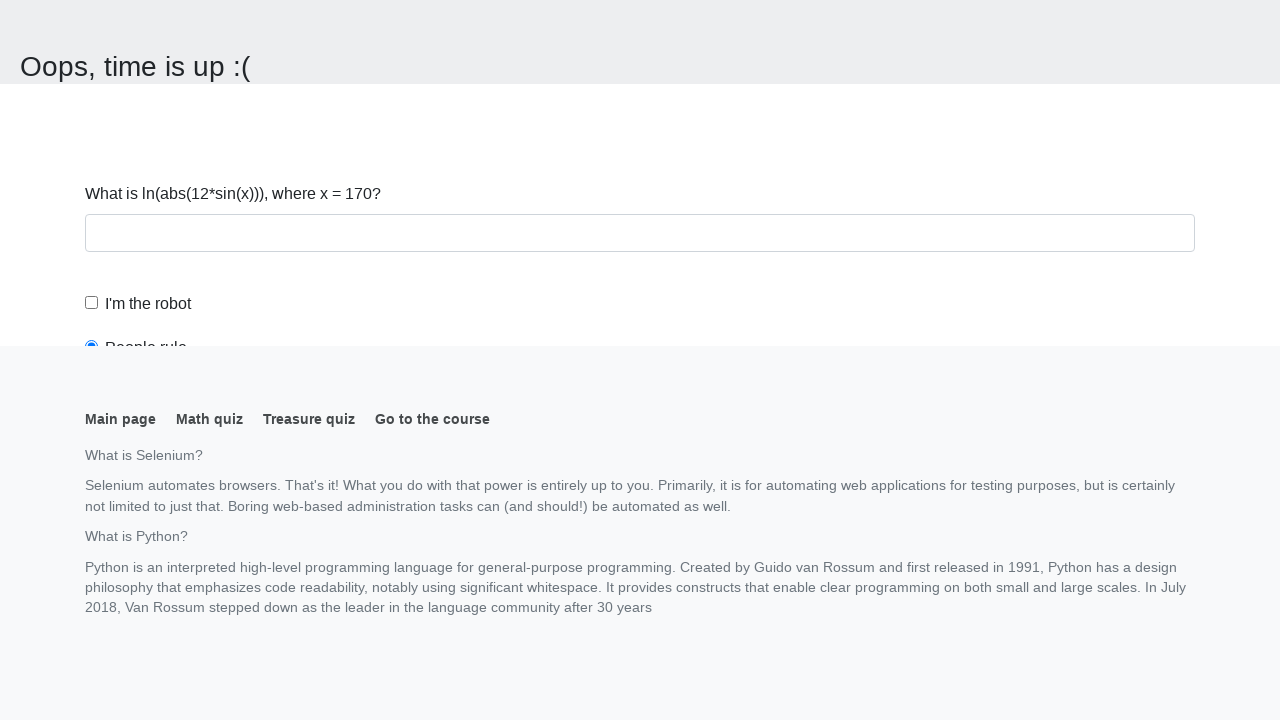

Scrolled radio button into view to bypass footer obstruction
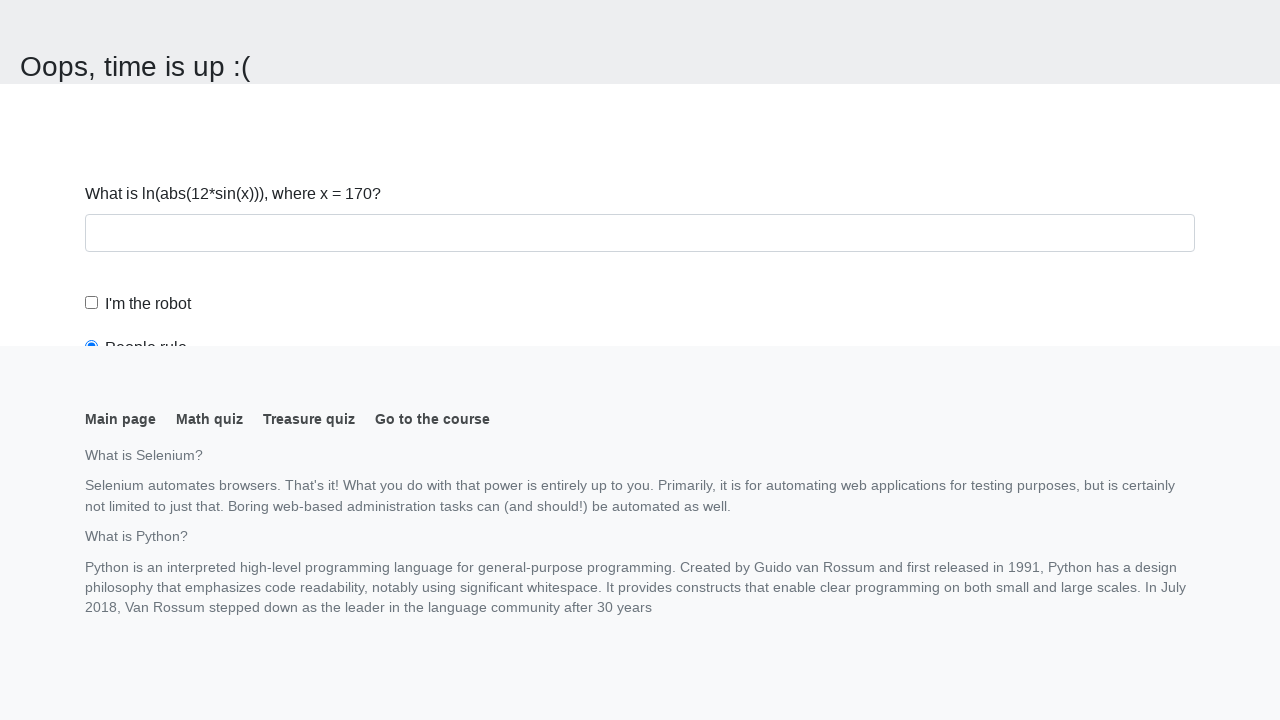

Clicked the radio button to select it at (92, 7) on #robotsRule
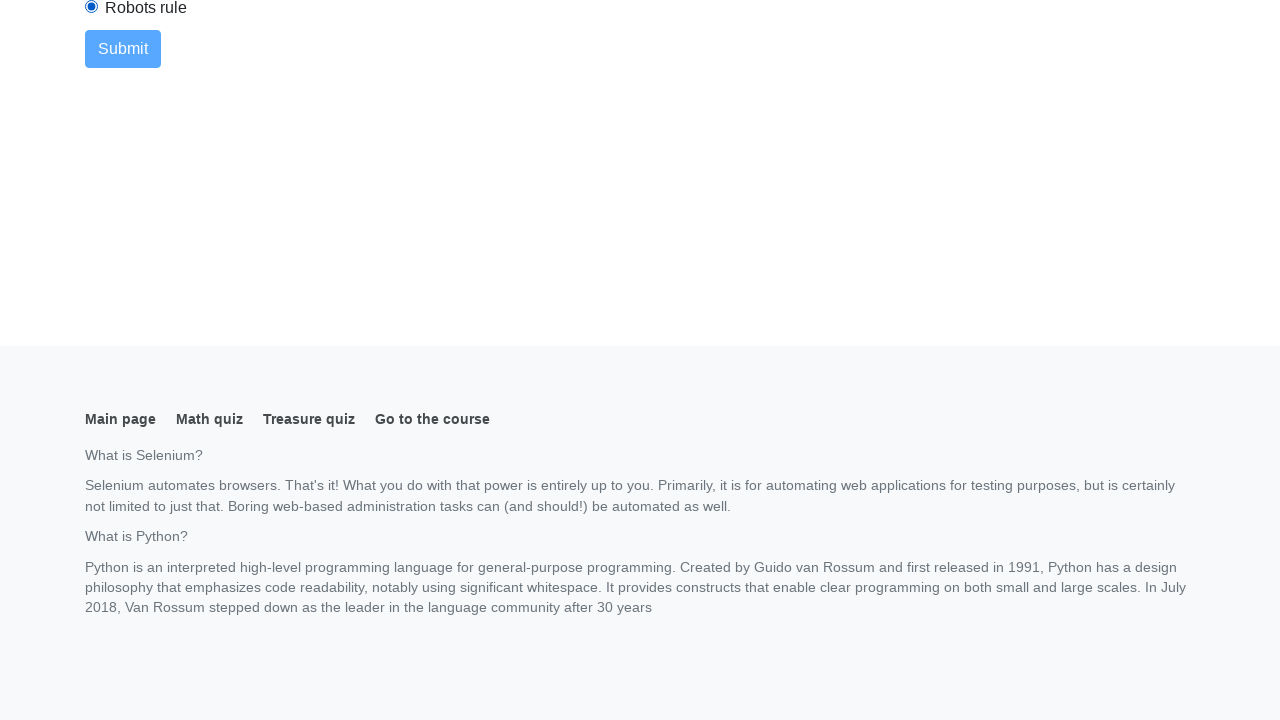

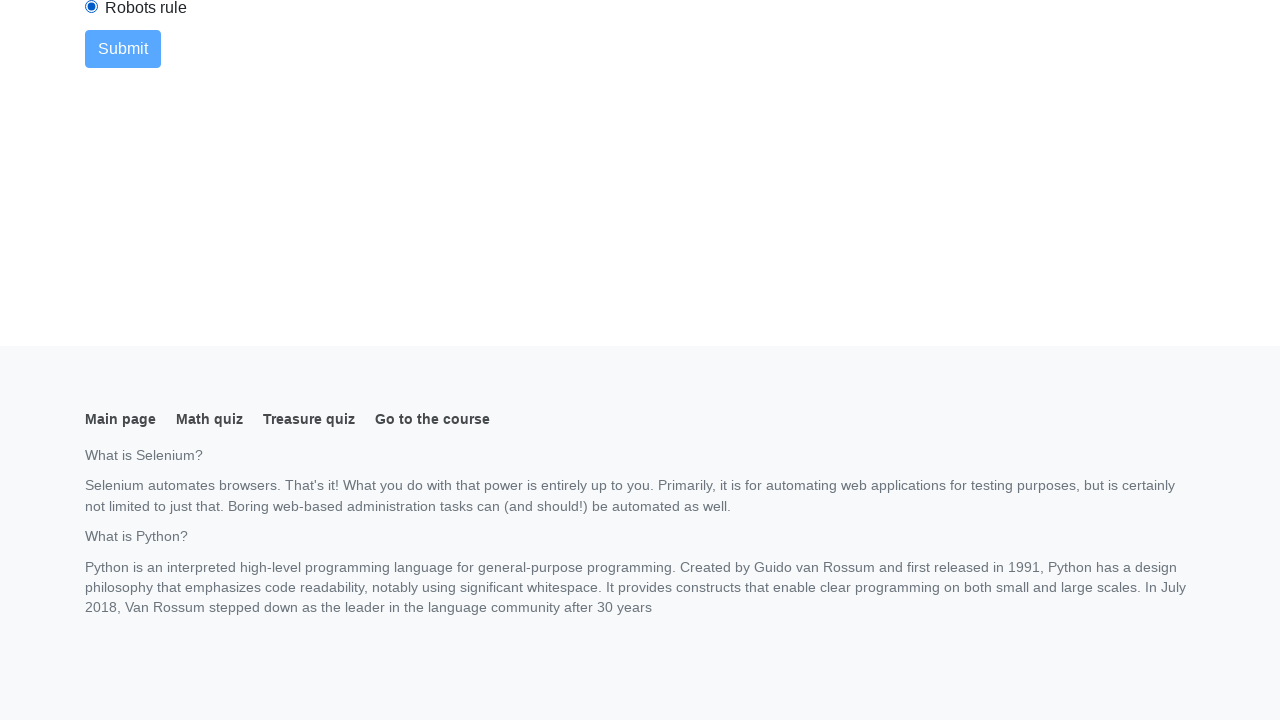